Tests that clicking Clear completed button removes completed items from the list

Starting URL: https://demo.playwright.dev/todomvc

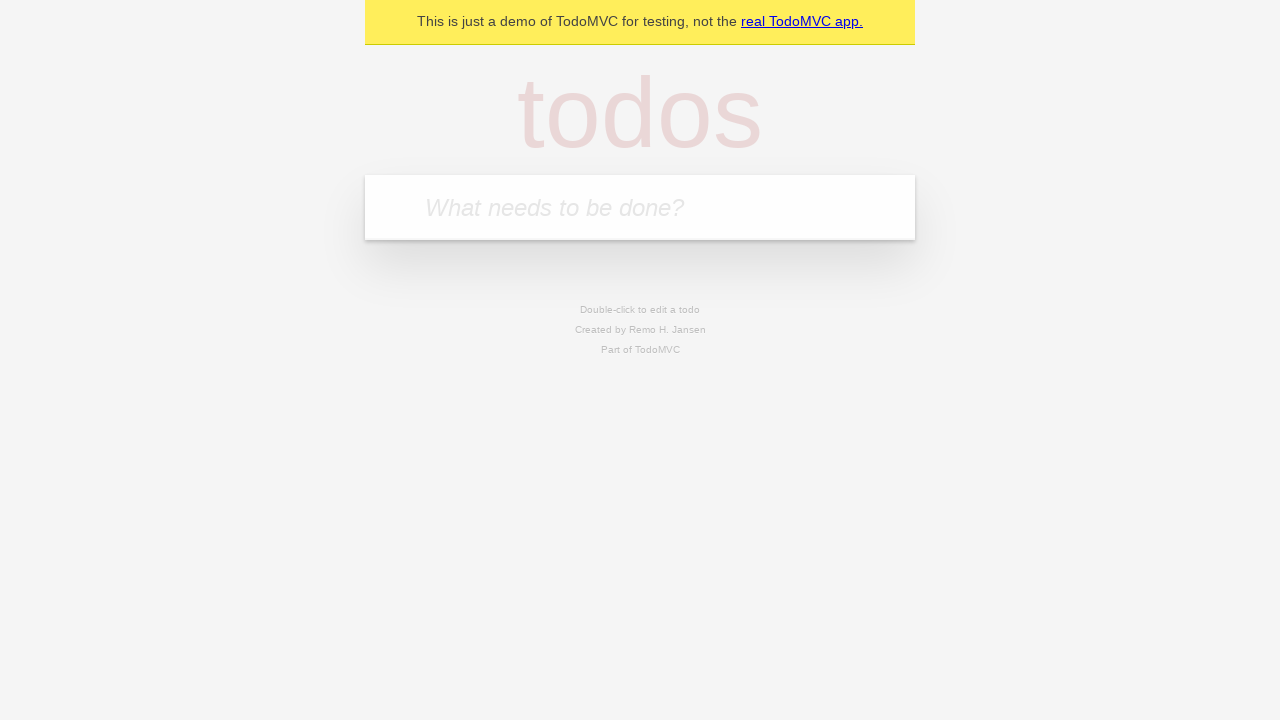

Filled todo input with 'buy some cheese' on internal:attr=[placeholder="What needs to be done?"i]
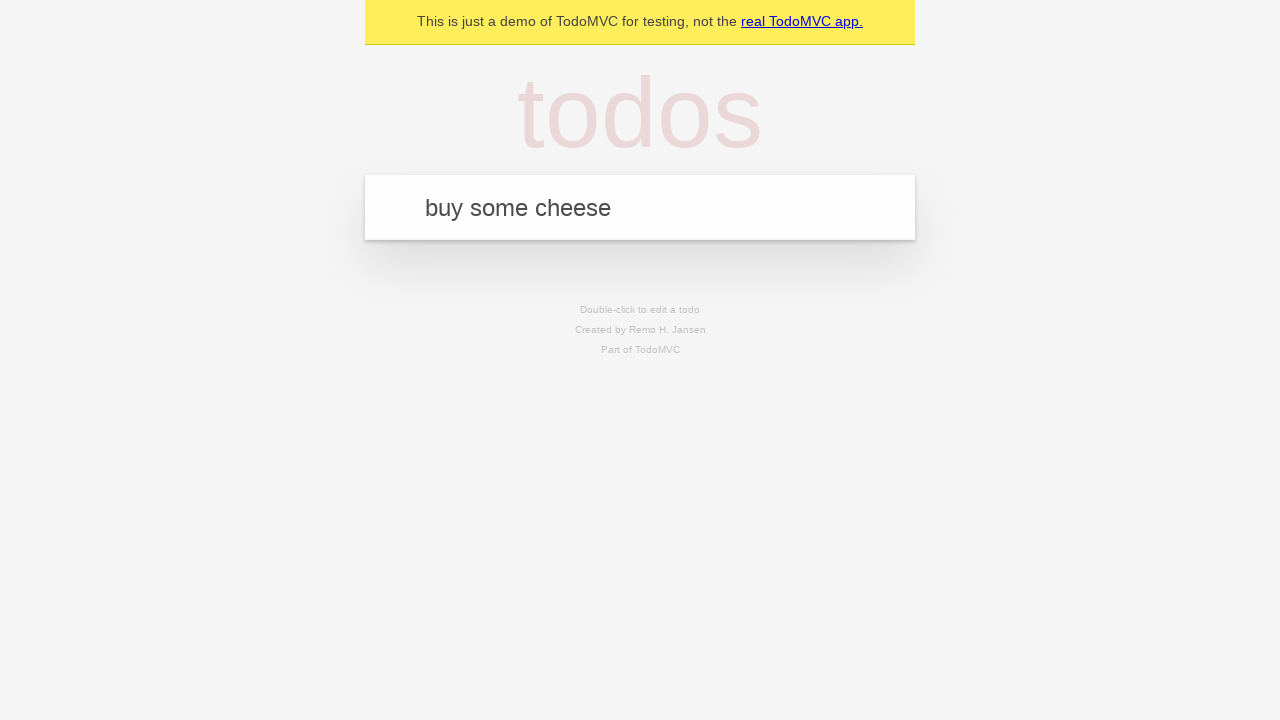

Pressed Enter to add first todo on internal:attr=[placeholder="What needs to be done?"i]
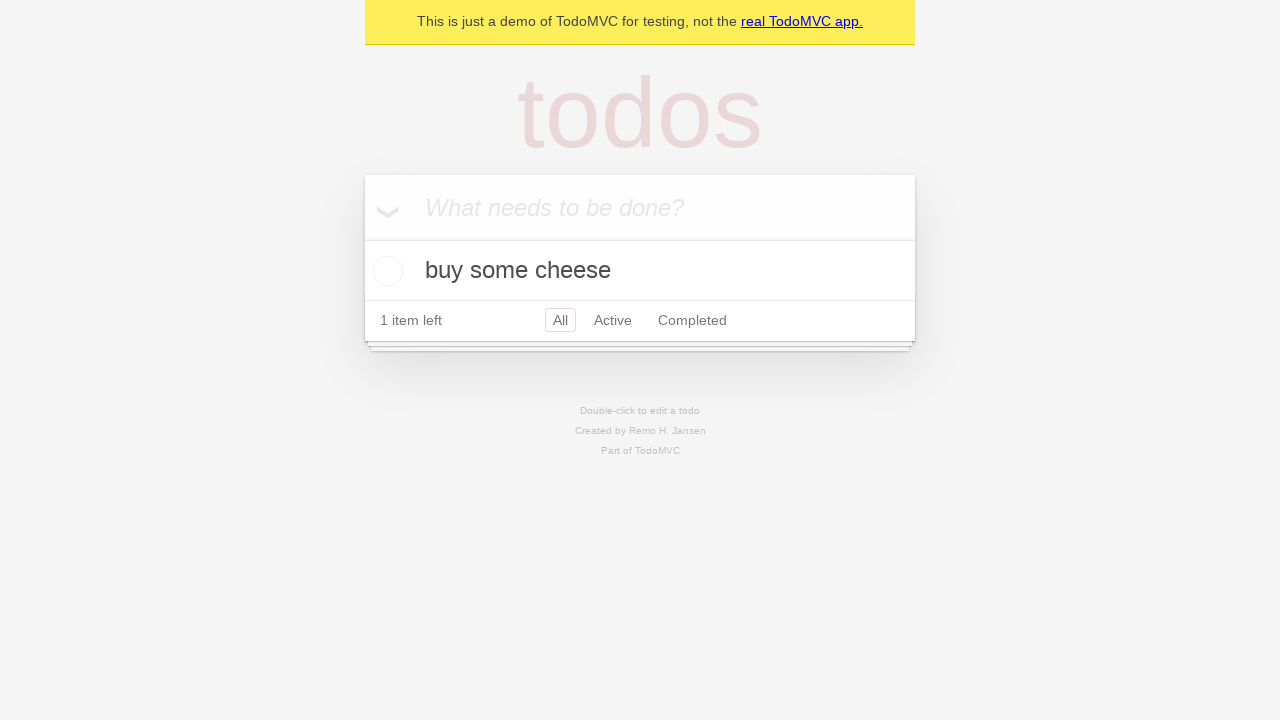

Filled todo input with 'feed the cat' on internal:attr=[placeholder="What needs to be done?"i]
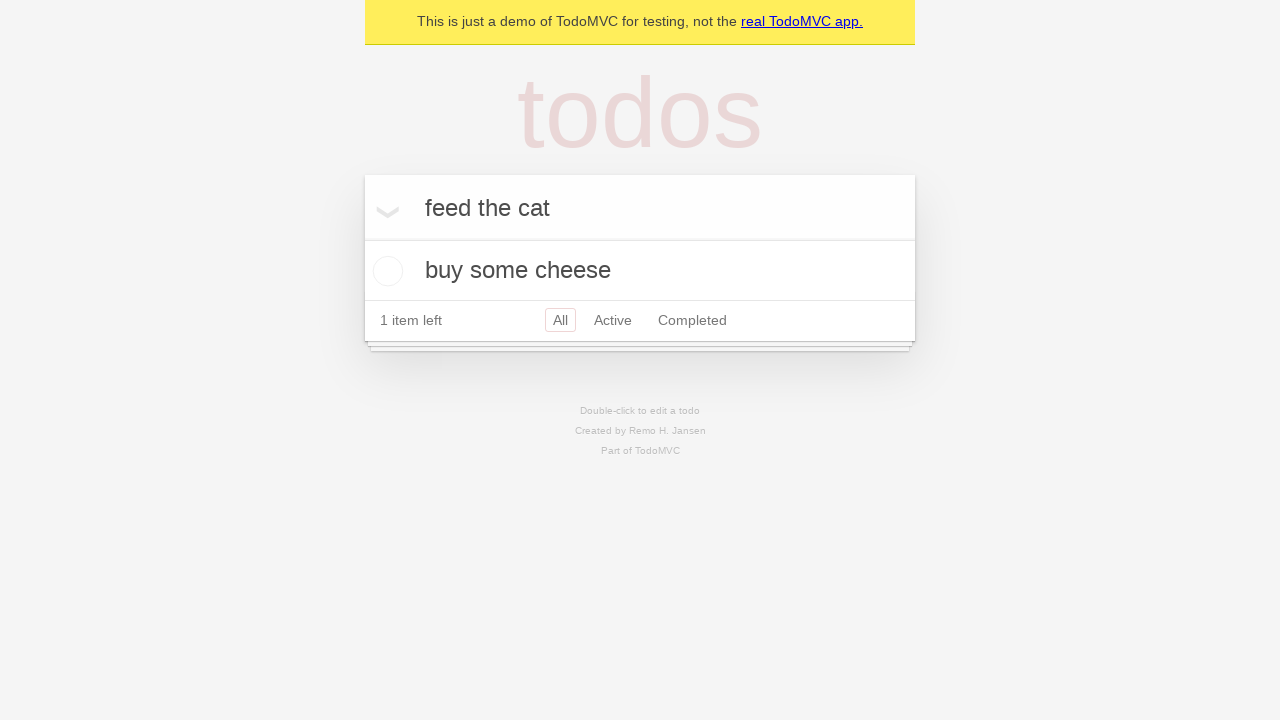

Pressed Enter to add second todo on internal:attr=[placeholder="What needs to be done?"i]
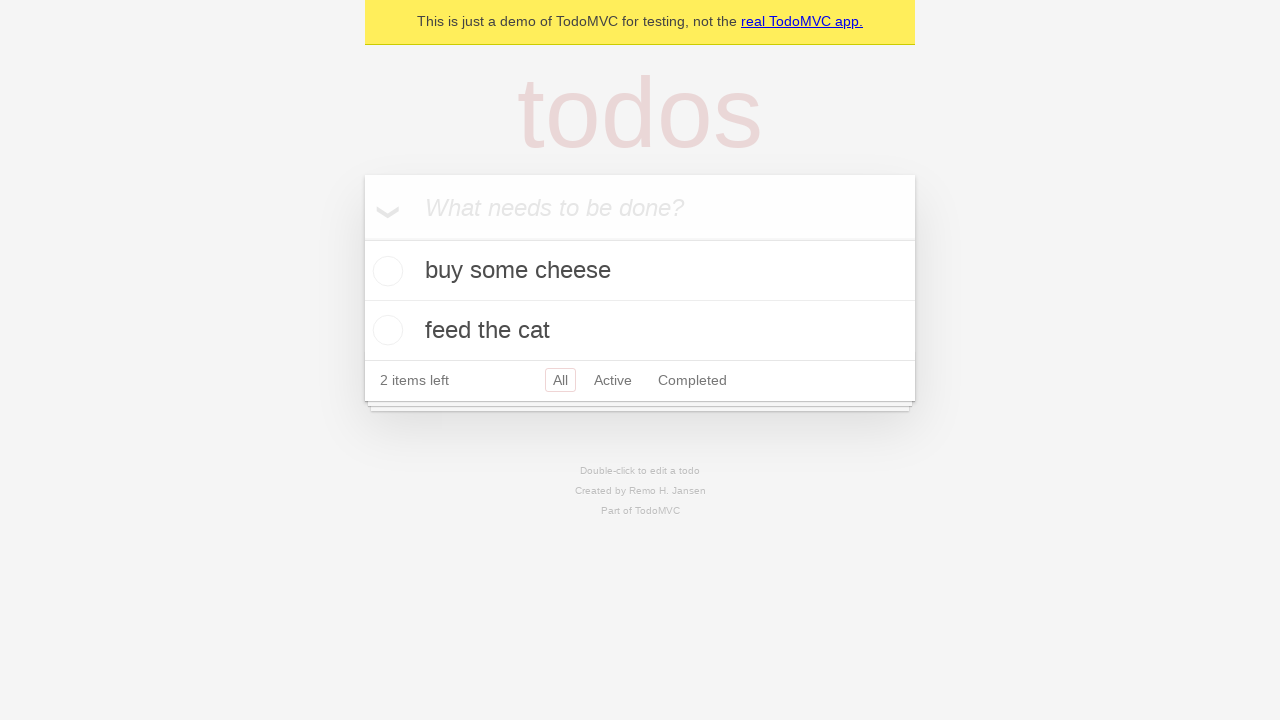

Filled todo input with 'book a doctors appointment' on internal:attr=[placeholder="What needs to be done?"i]
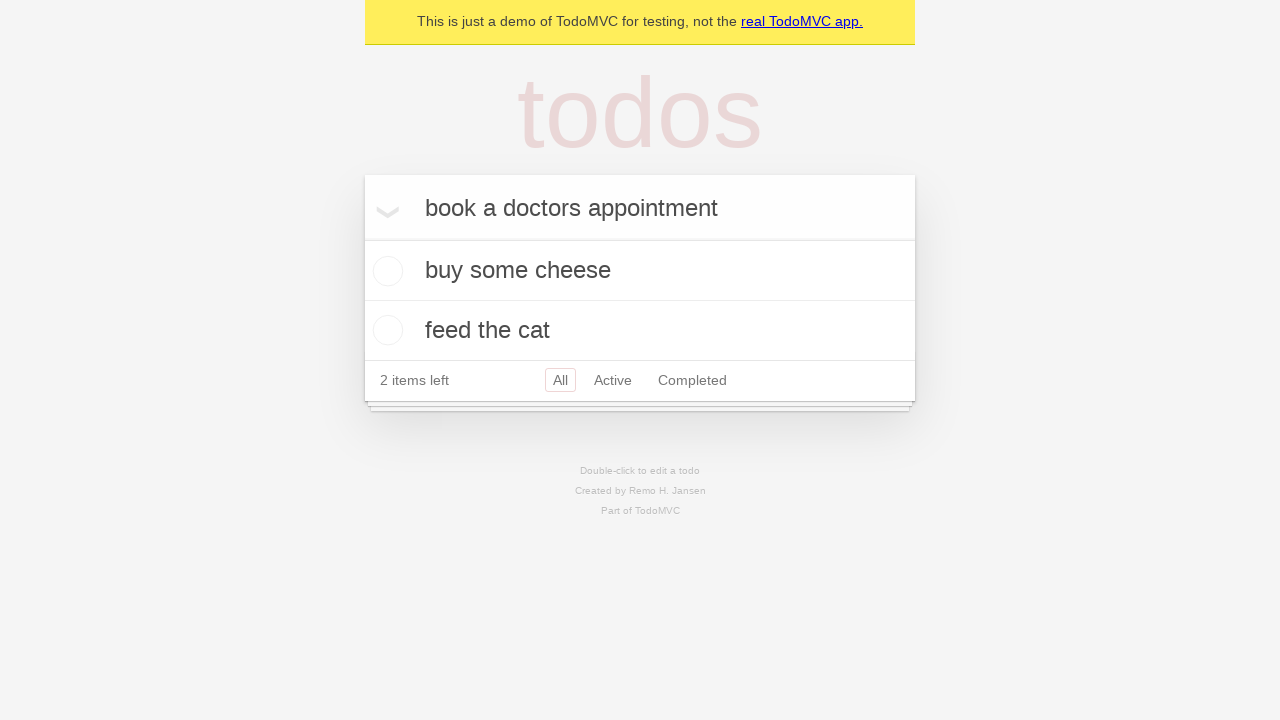

Pressed Enter to add third todo on internal:attr=[placeholder="What needs to be done?"i]
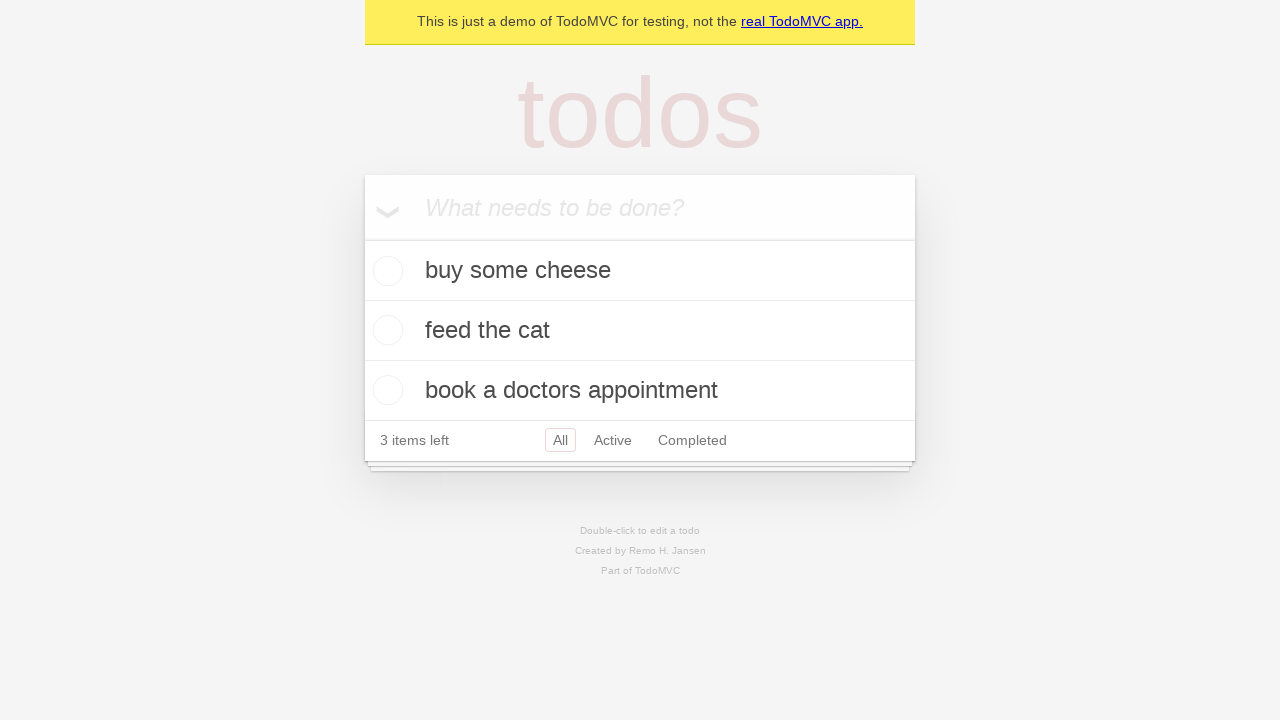

Checked the second todo item checkbox at (385, 330) on internal:testid=[data-testid="todo-item"s] >> nth=1 >> internal:role=checkbox
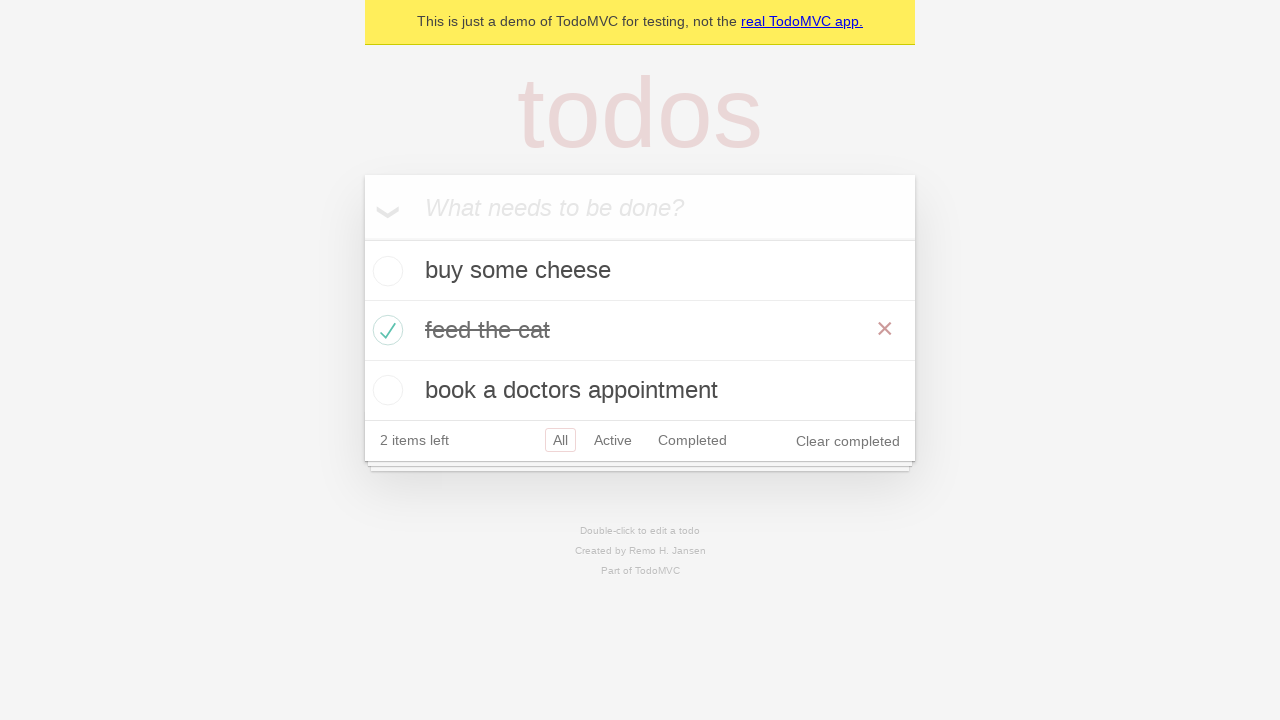

Clicked 'Clear completed' button to remove completed items at (848, 441) on internal:role=button[name="Clear completed"i]
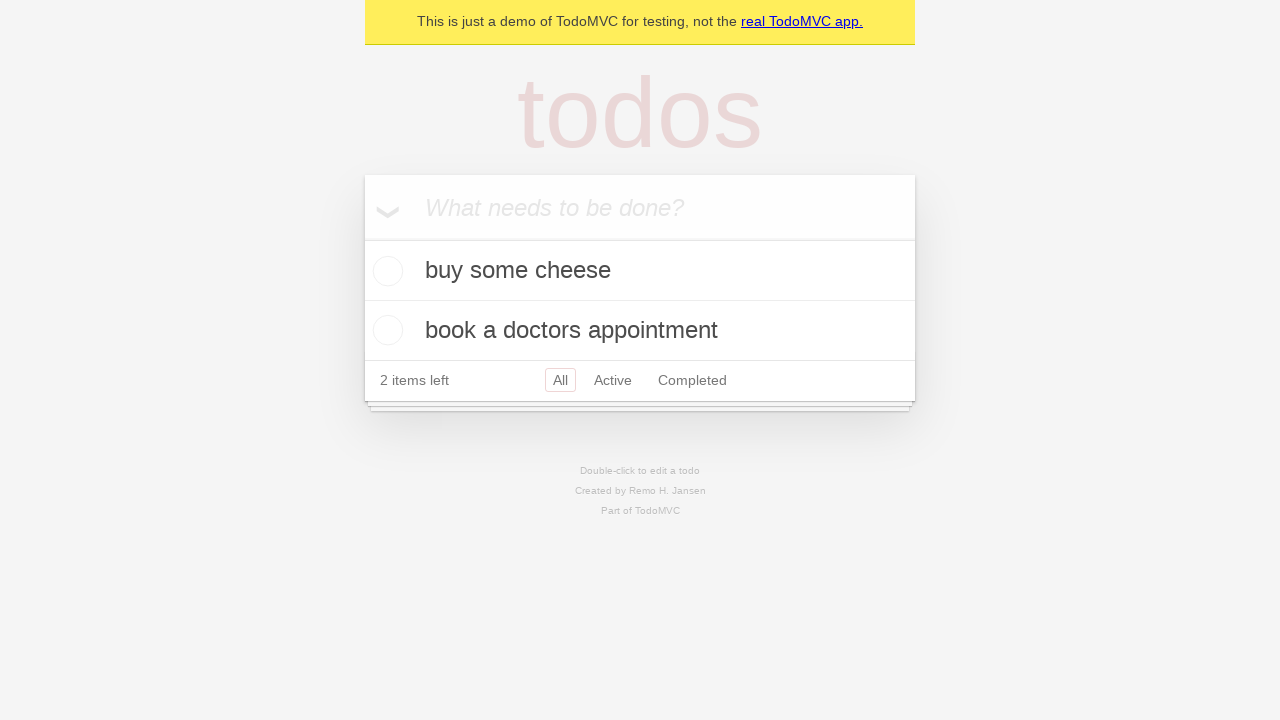

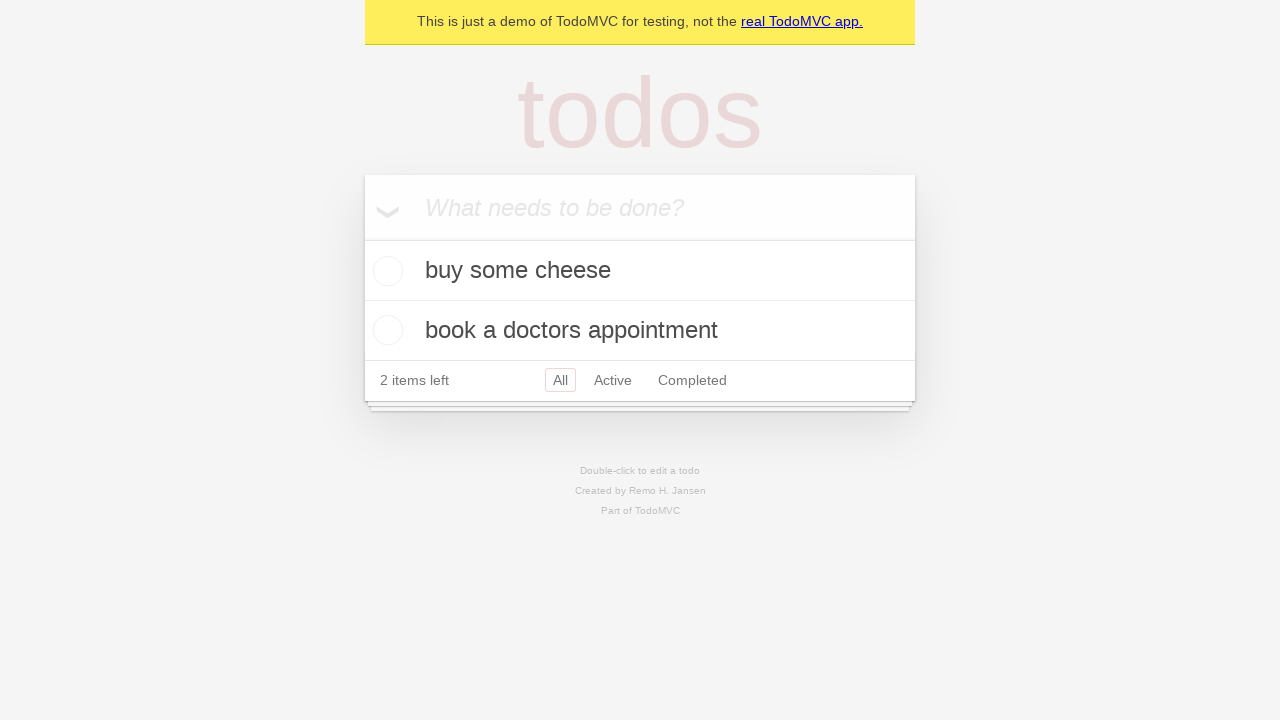